Tests an explicit wait scenario where the script waits for a price to change to $100, then books an item and solves a mathematical calculation by reading a value from the page and submitting the computed answer.

Starting URL: http://suninjuly.github.io/explicit_wait2.html

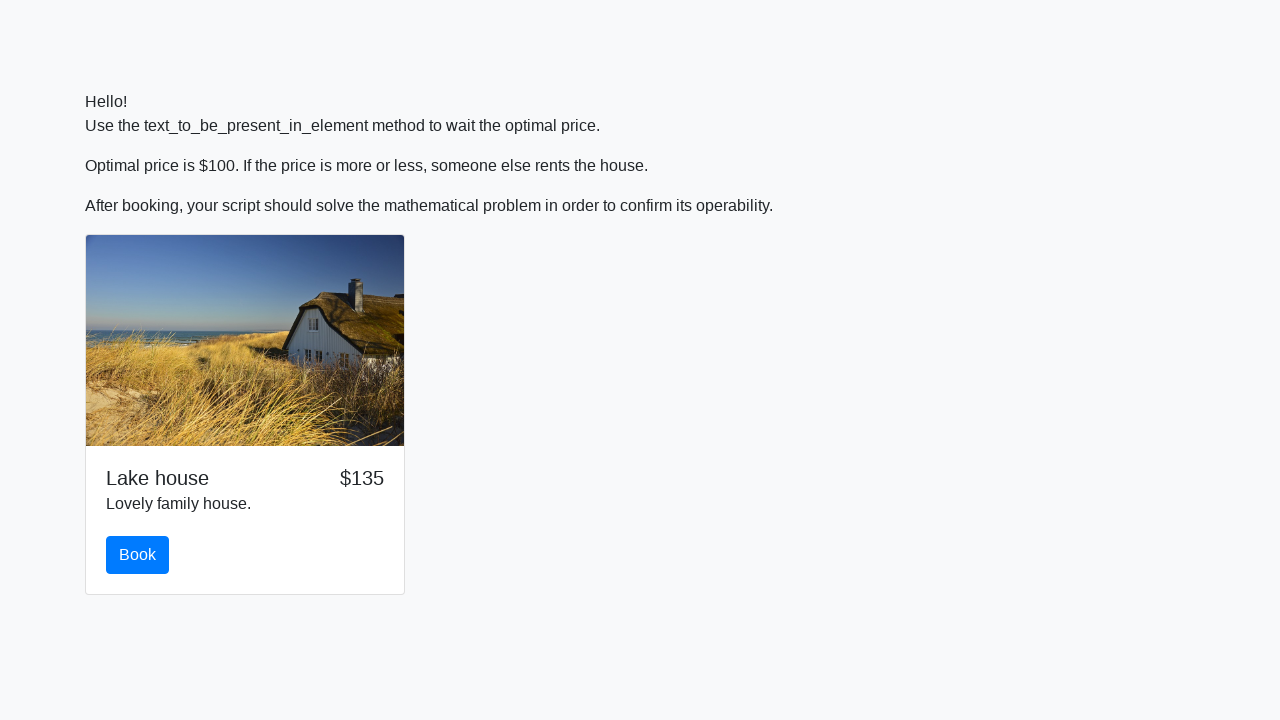

Waited for price to change to $100
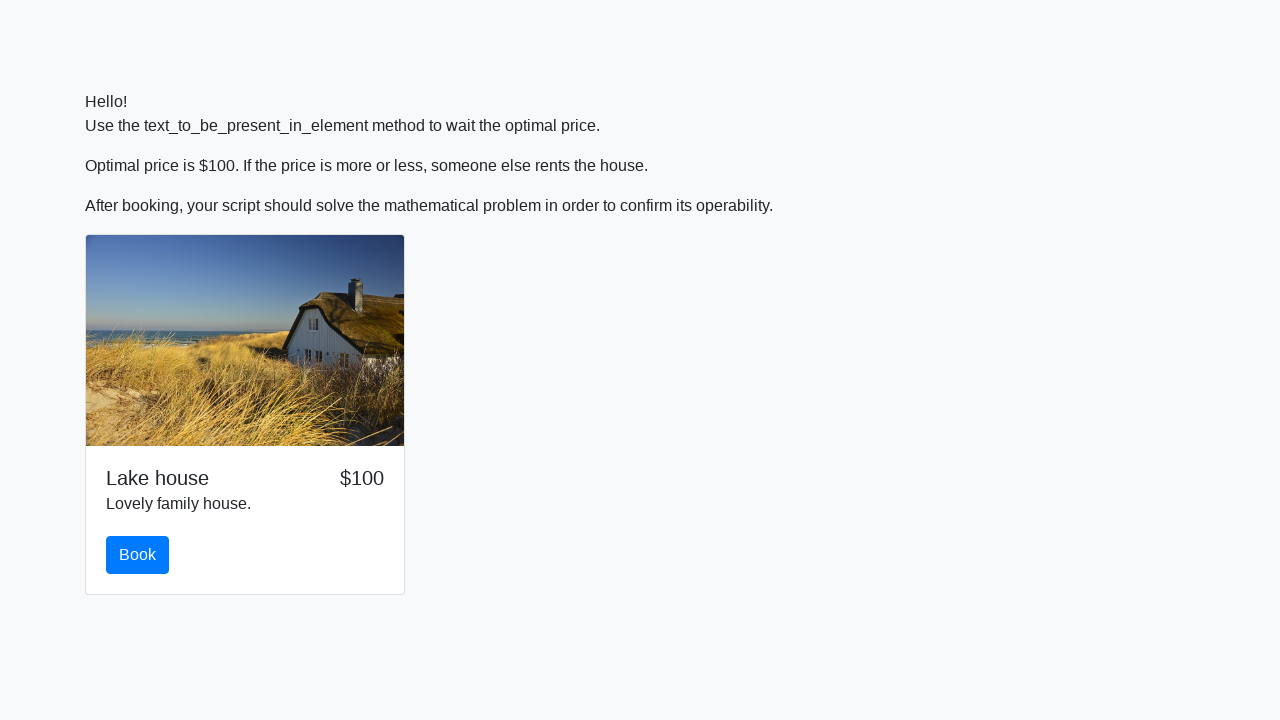

Clicked book button at (138, 555) on #book
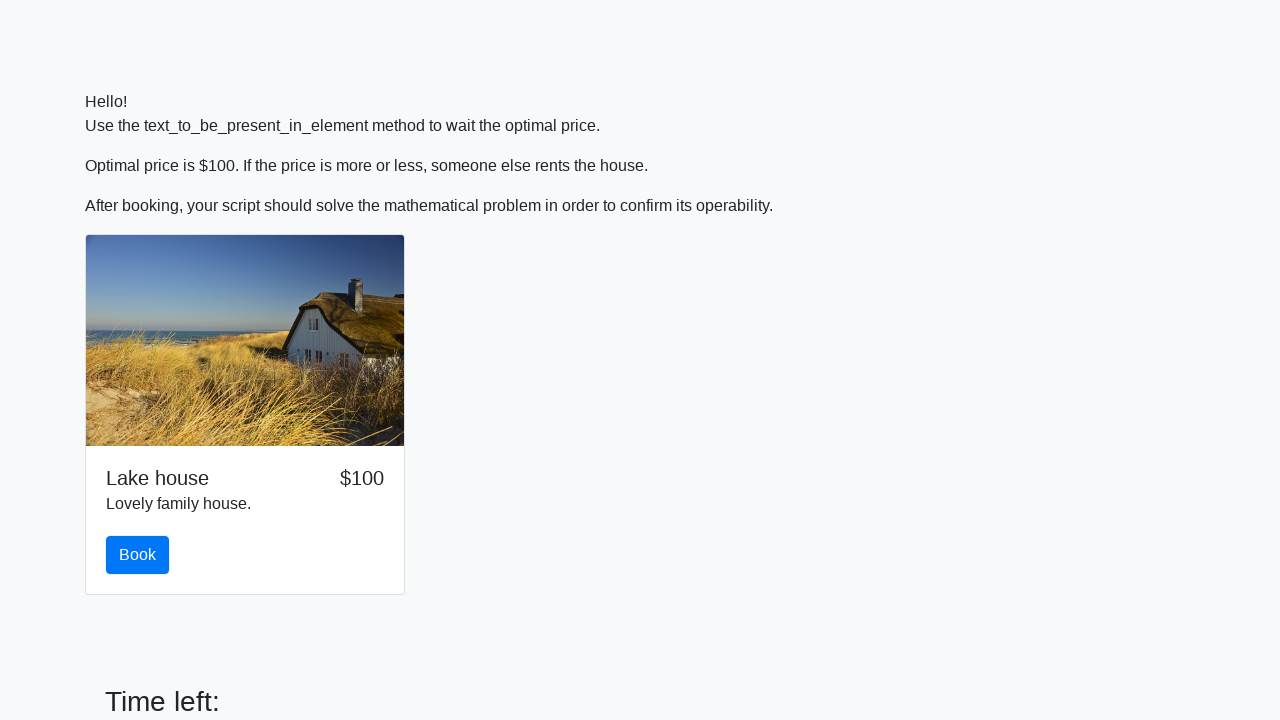

Retrieved input value from page
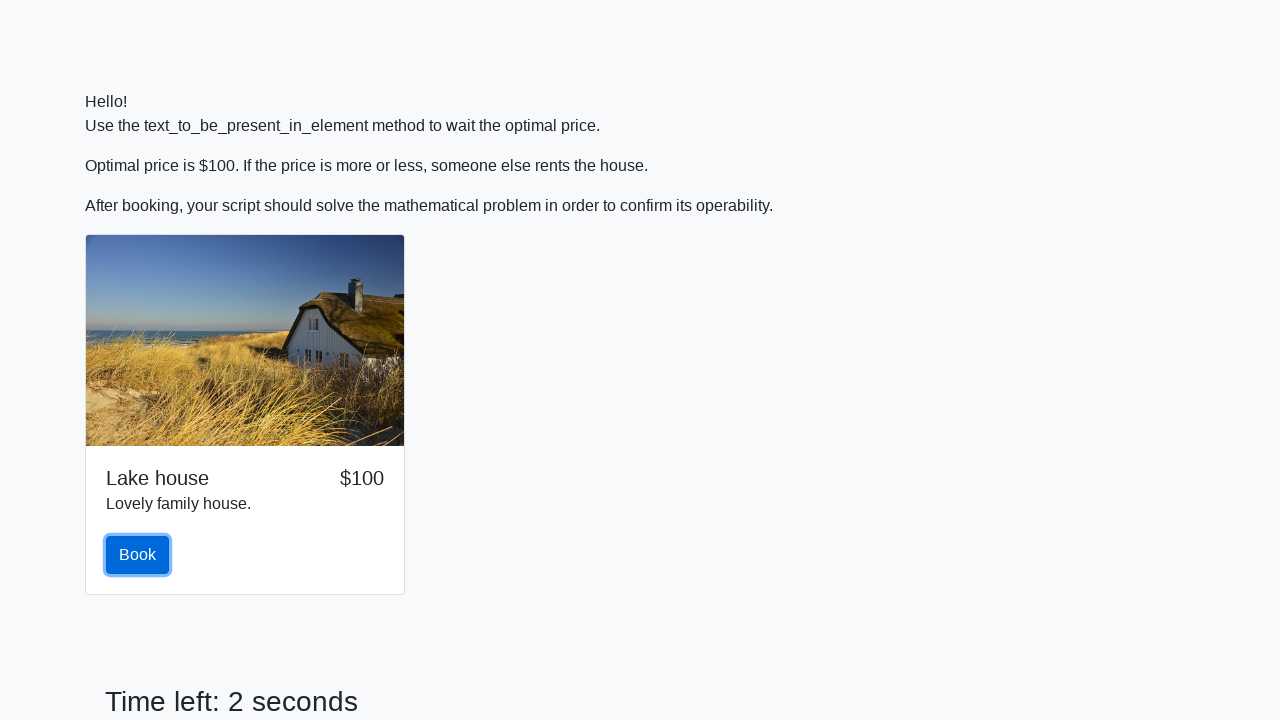

Calculated mathematical answer: -1.5508793028415606
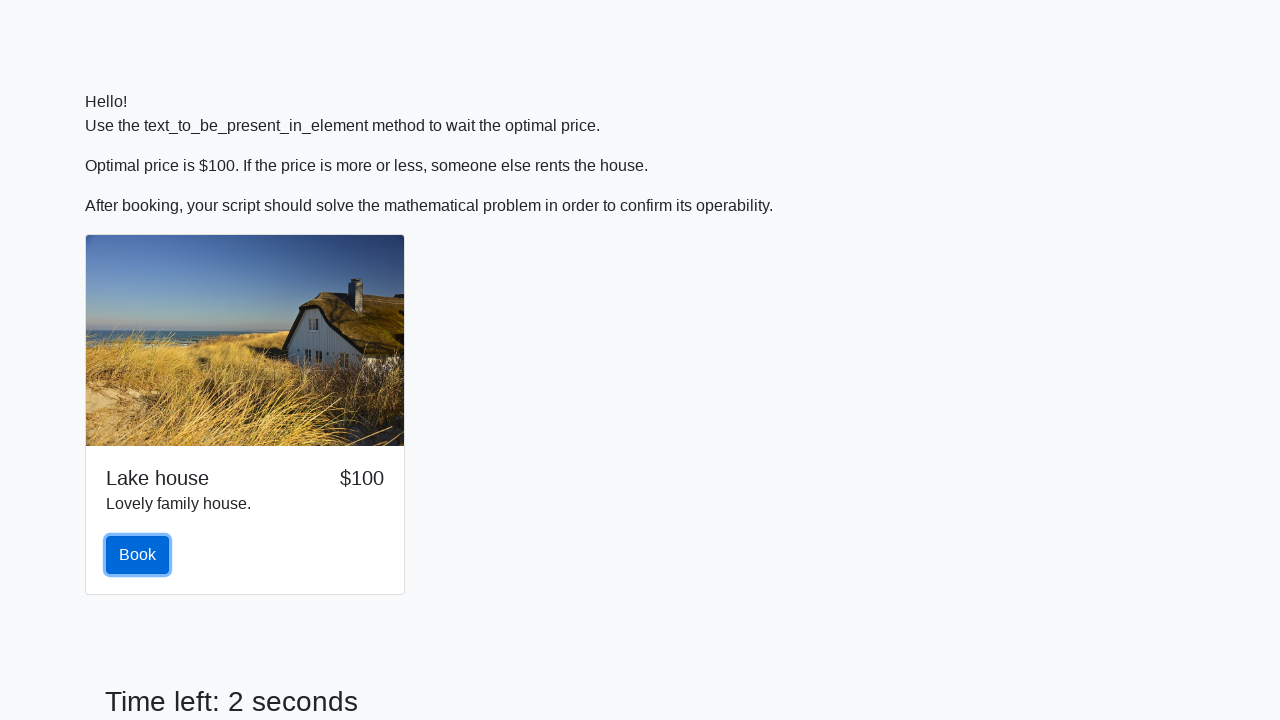

Filled answer field with calculated value on #answer
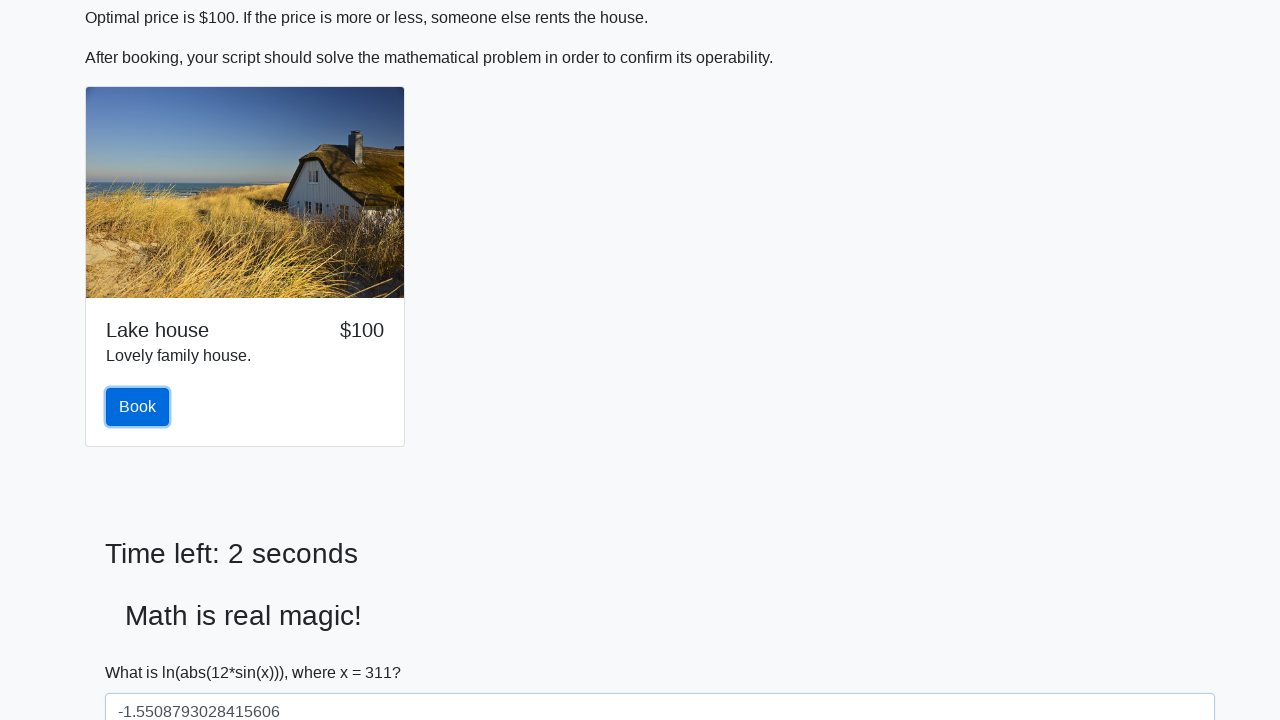

Scrolled solve button into view
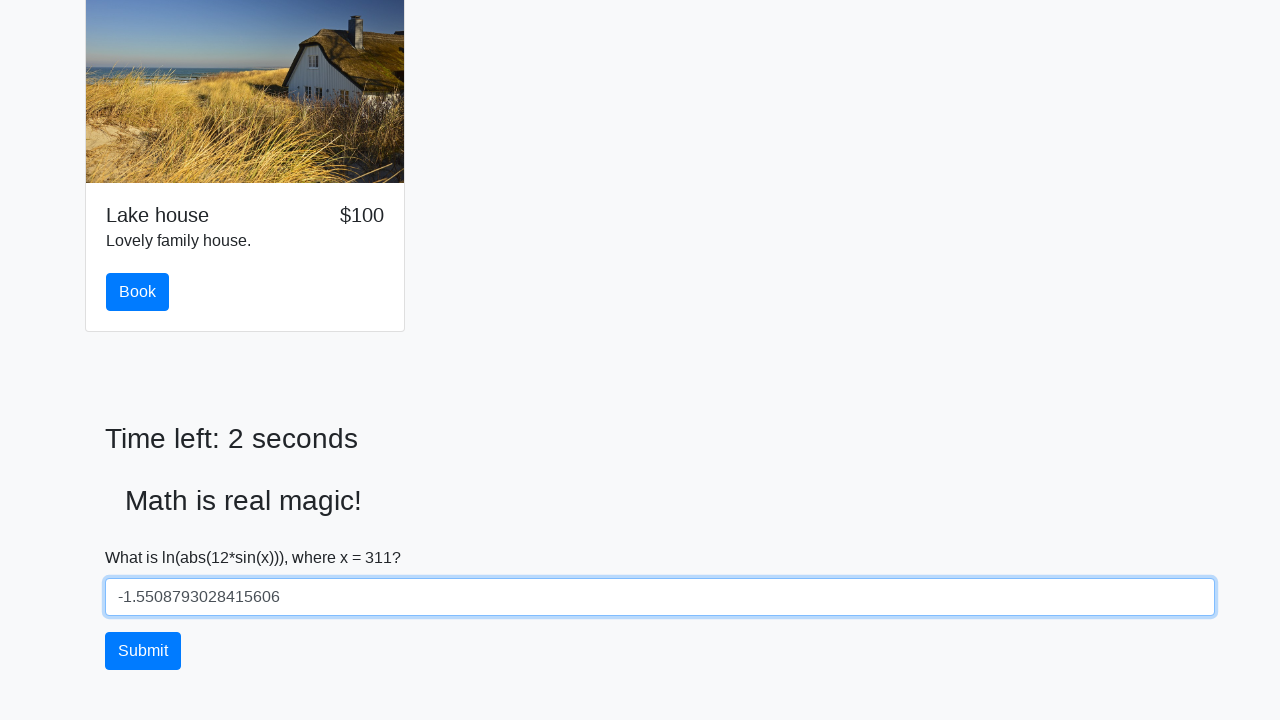

Clicked solve button to submit answer at (143, 651) on button#solve
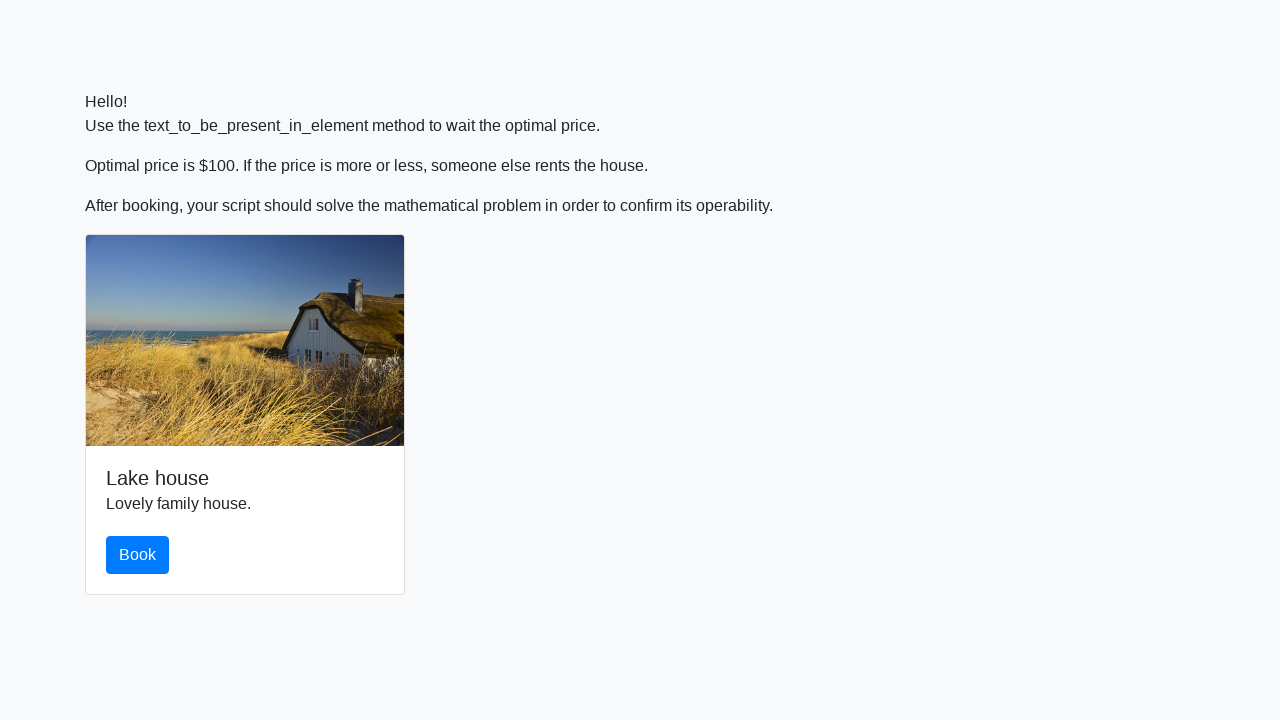

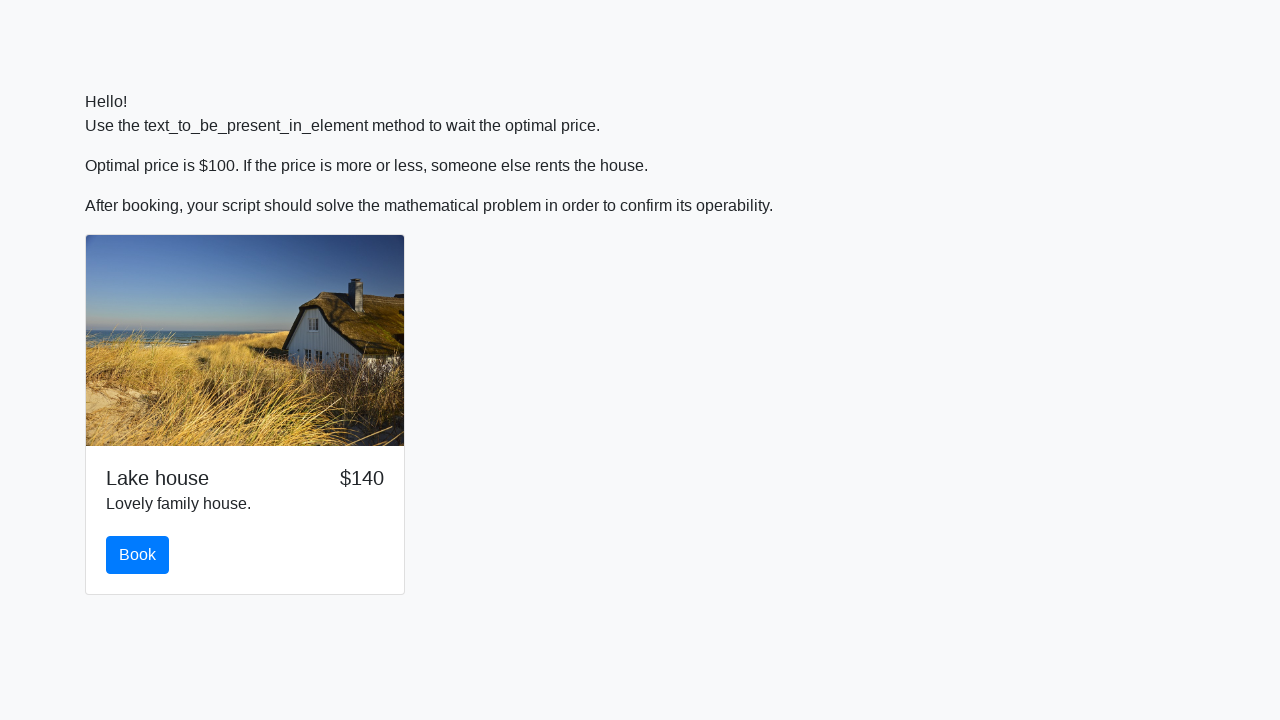